Navigates to W3Schools try-it editor, switches to the iframe containing the demo, and clicks on a download link image to trigger a file download

Starting URL: https://www.w3schools.com/howto/tryit.asp?filename=tryhow_html_download_link

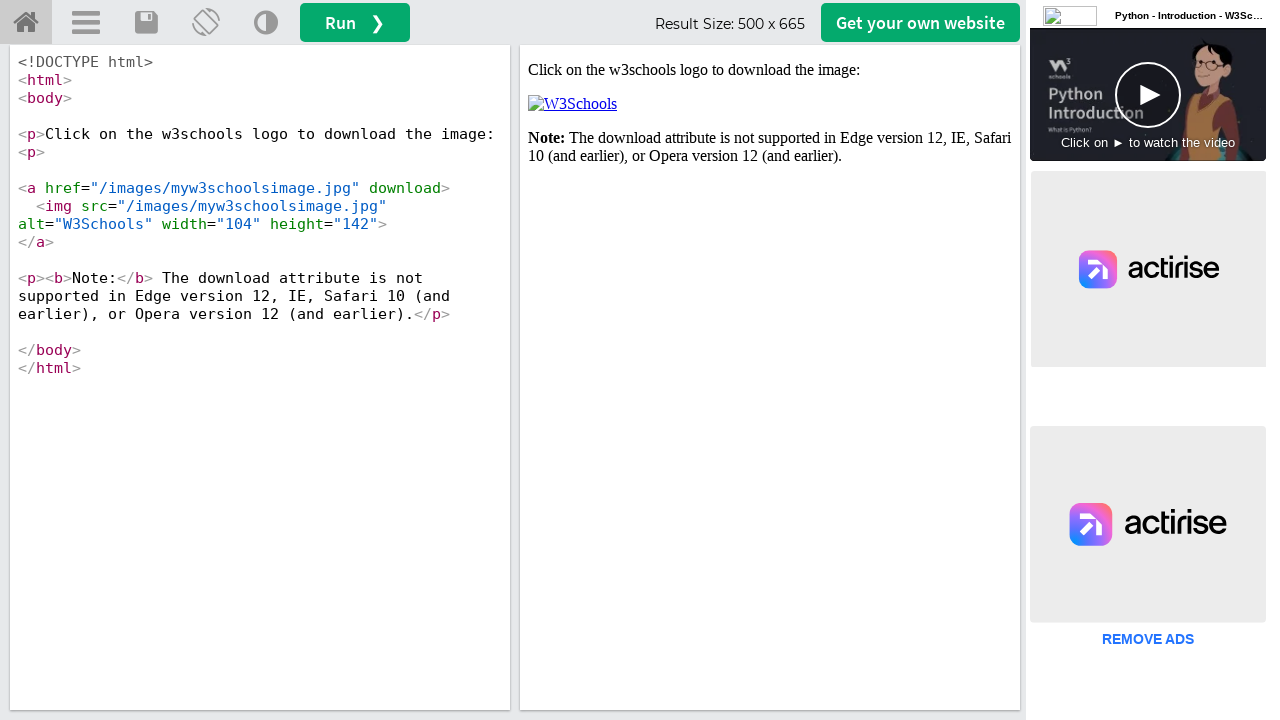

Located the iframe containing the demo content
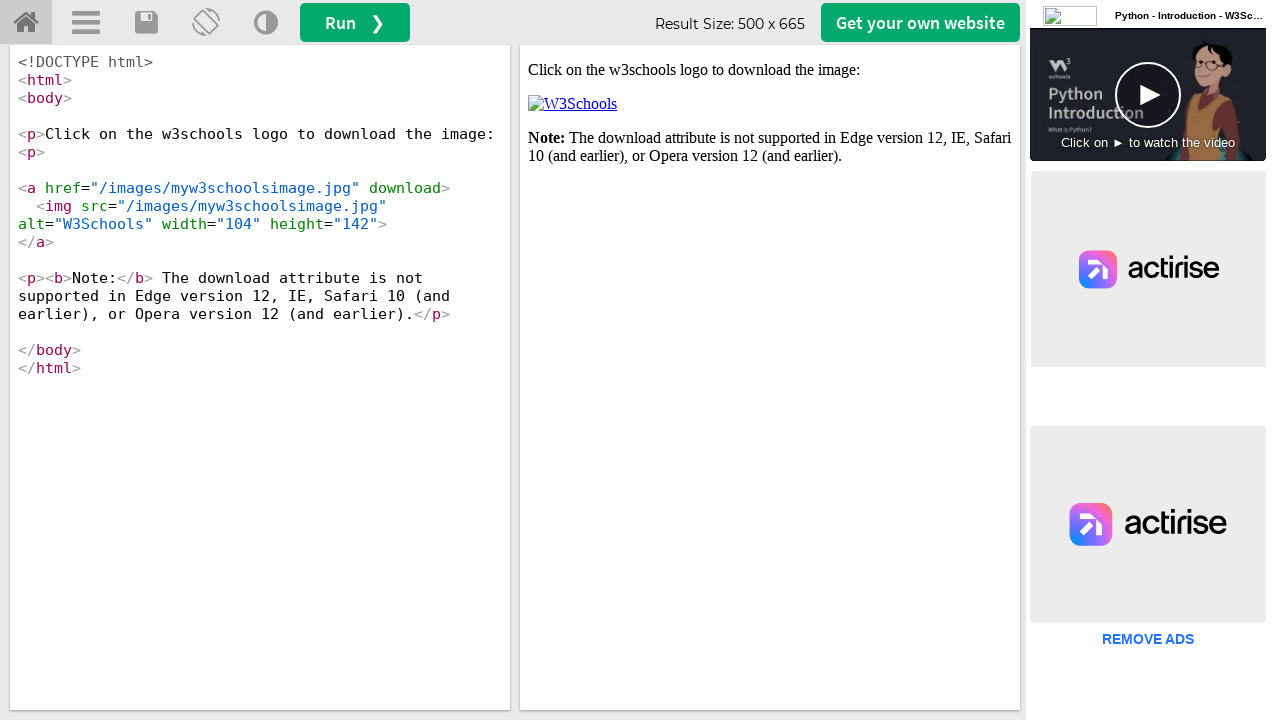

Clicked on the download link image to trigger file download at (572, 104) on #iframeResult >> internal:control=enter-frame >> xpath=/html/body/p[2]/a/img
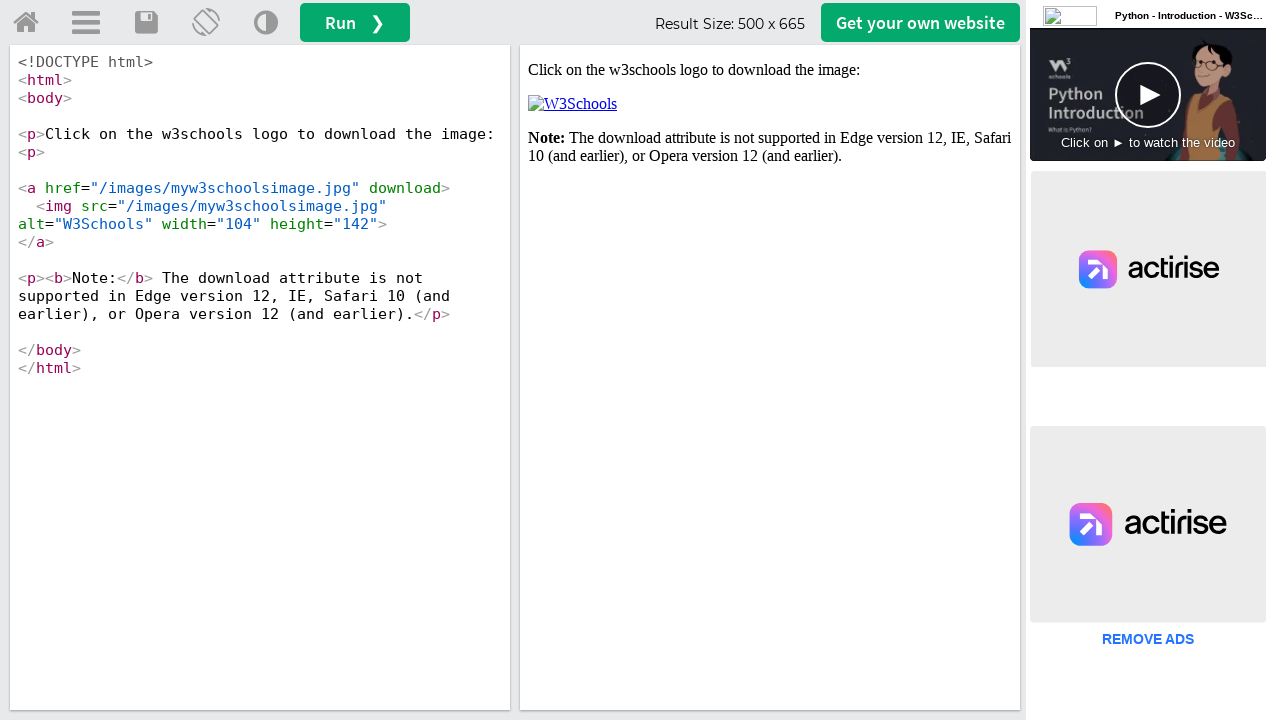

Waited 2 seconds for download to initiate
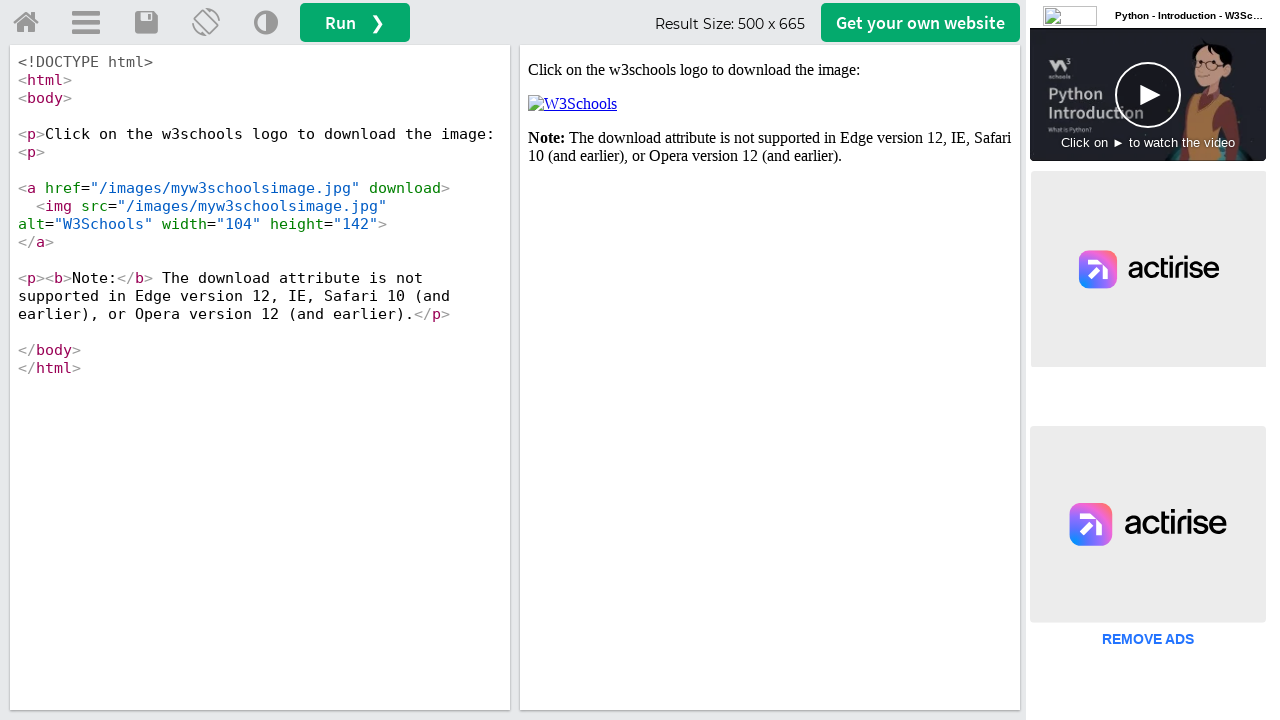

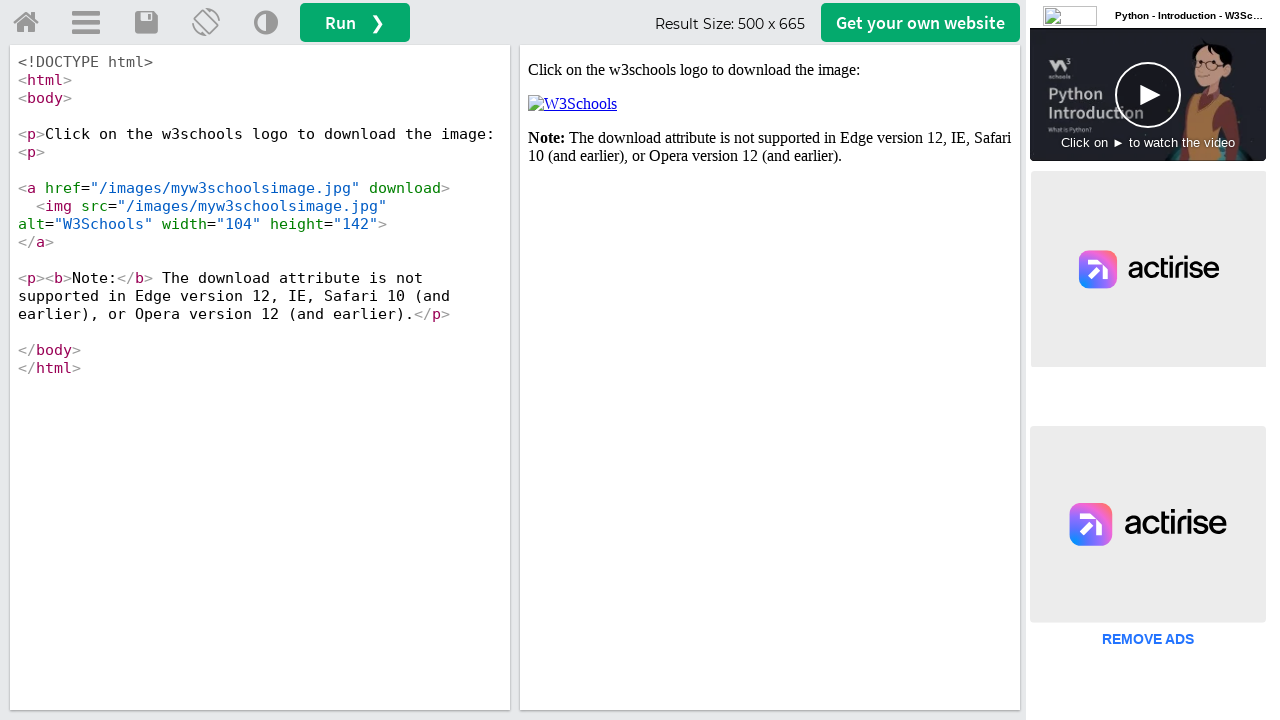